Tests navigation to the password reset page by clicking the "Forgot Password" link on the login page

Starting URL: https://app.ninjarmm.com/auth/#/login

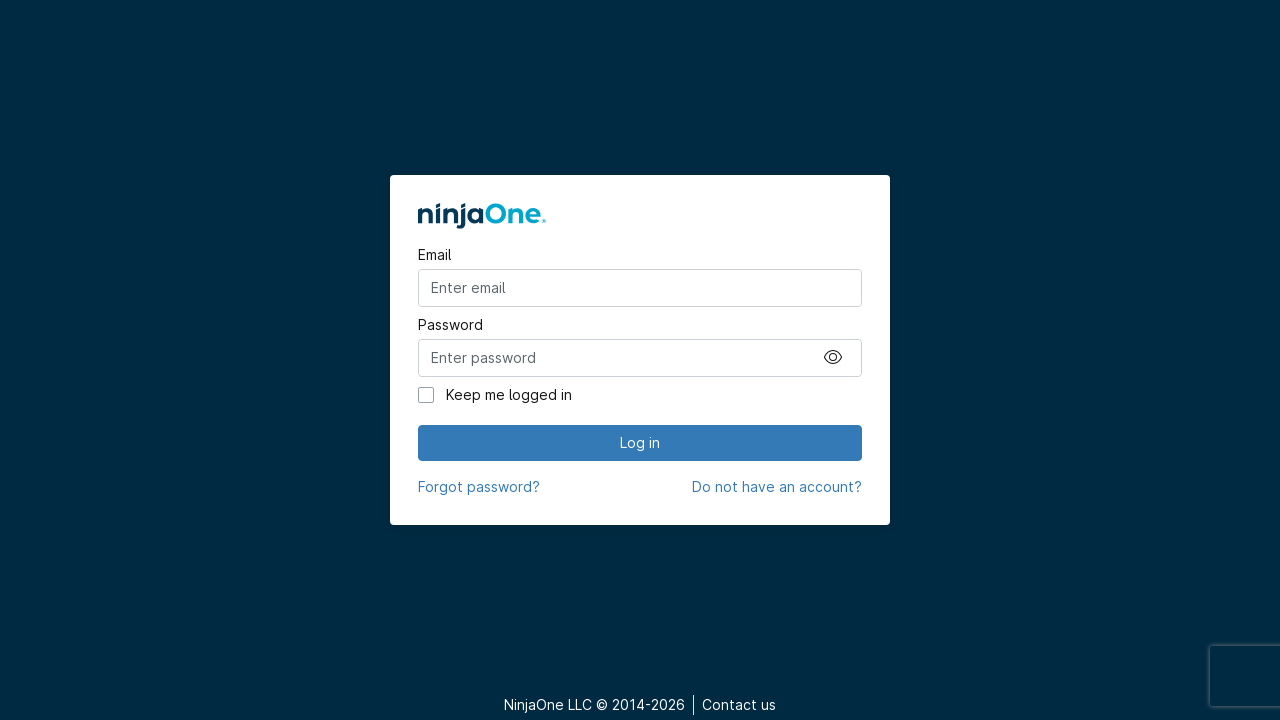

Waited for 'Forgot Password' link to appear on login page
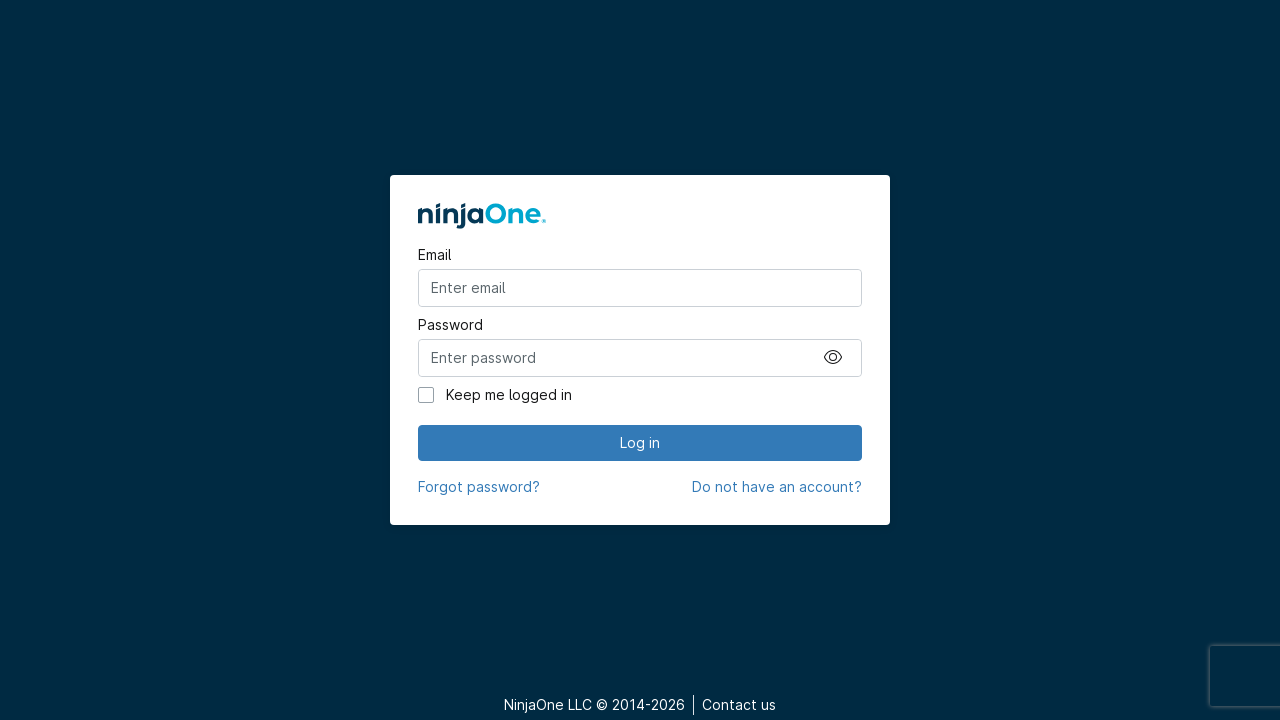

Clicked 'Forgot Password' link at (479, 487) on a[href="#/resetPassword"]
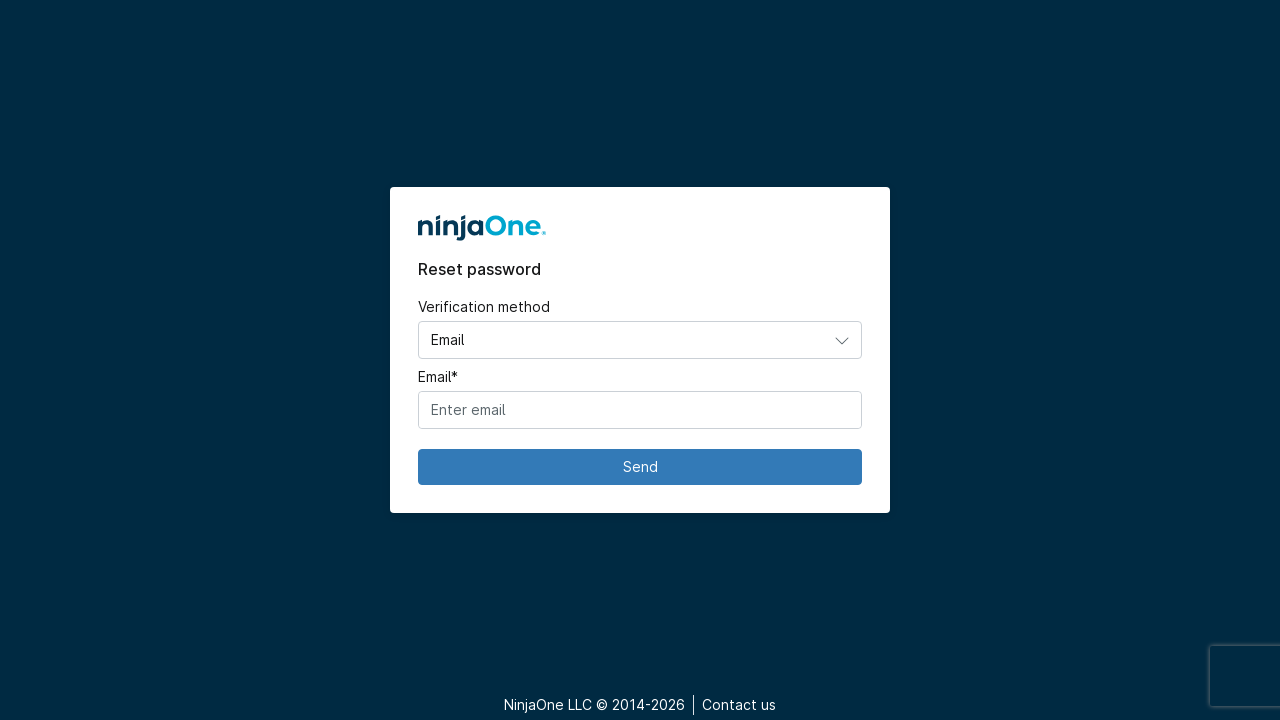

Navigated to password reset page
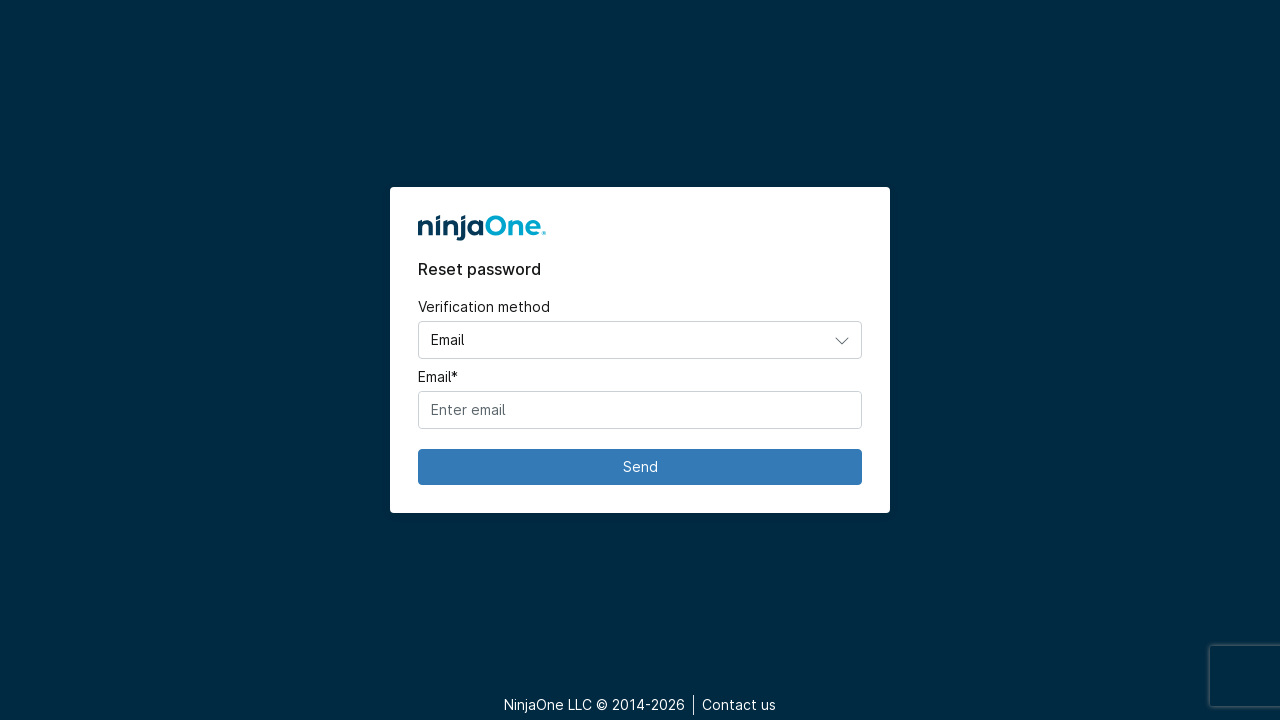

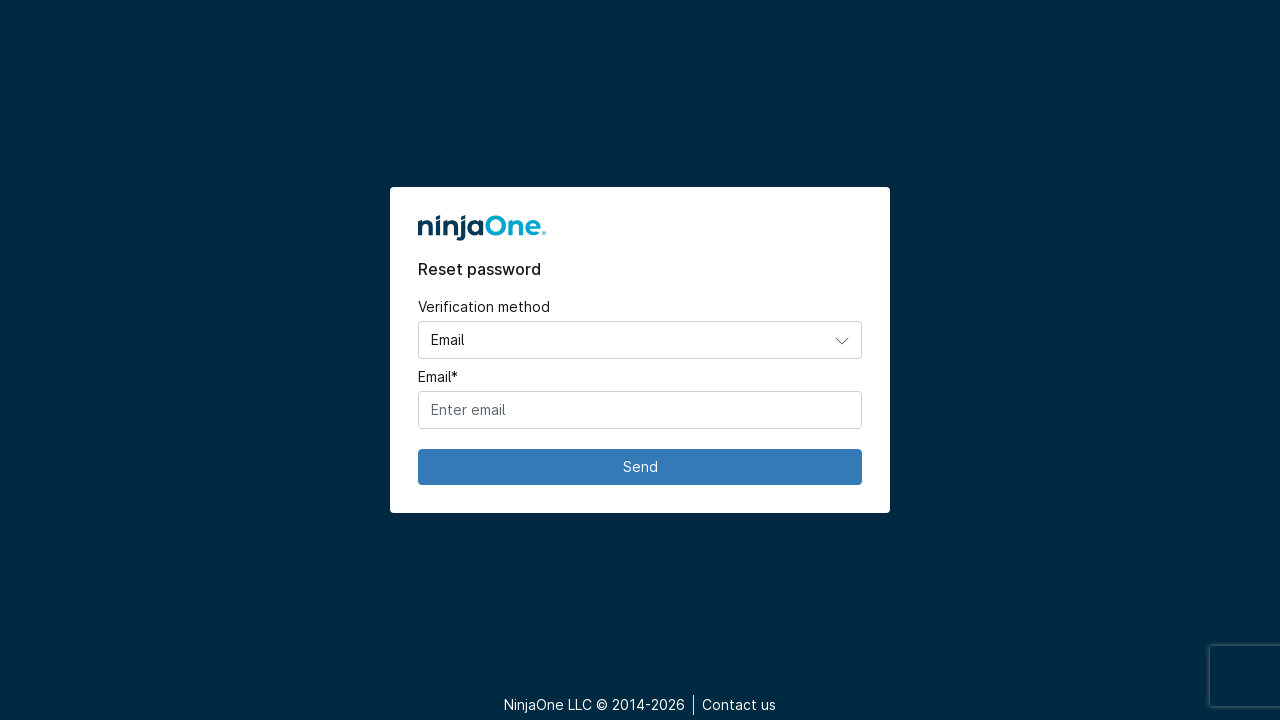